Tests checkbox and radio button interactions on a Selenium test page, verifying that checkboxes can be selected, checking if elements are displayed and enabled, and confirming that clicking a radio button enables a previously disabled save button.

Starting URL: http://www.testdiary.com/training/selenium/selenium-test-page/

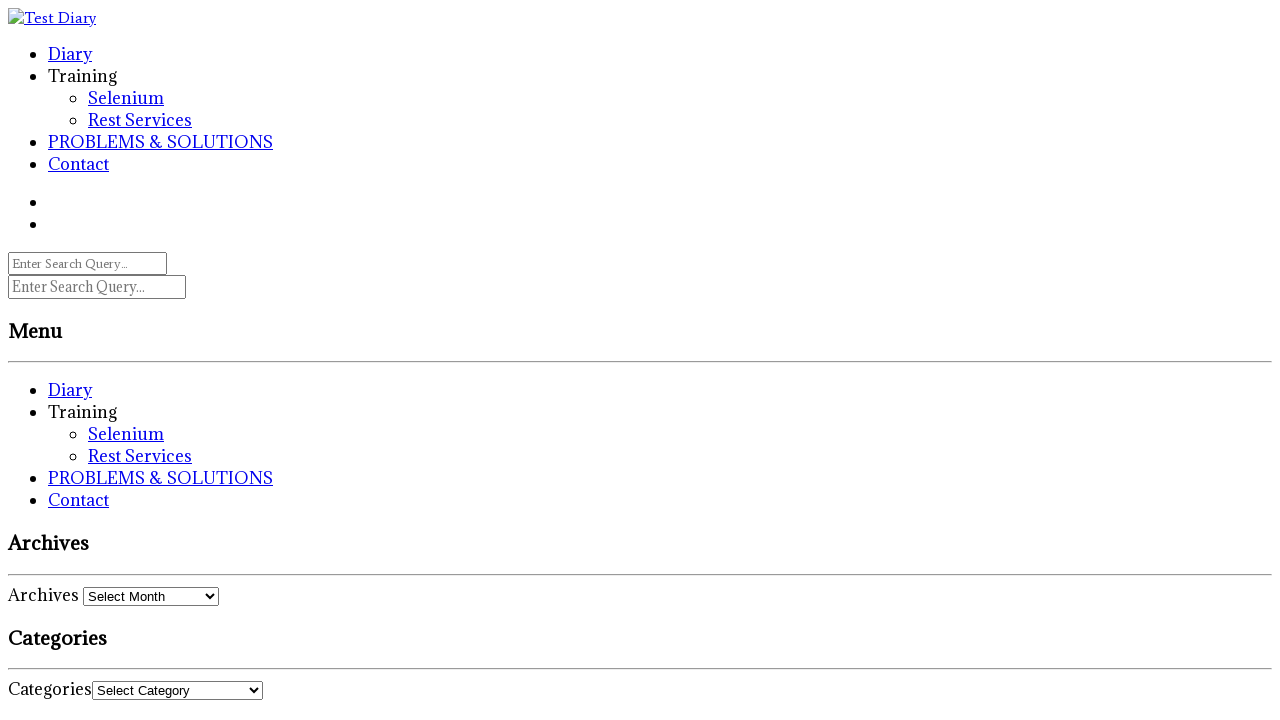

Waited for Selenium checkbox to be visible
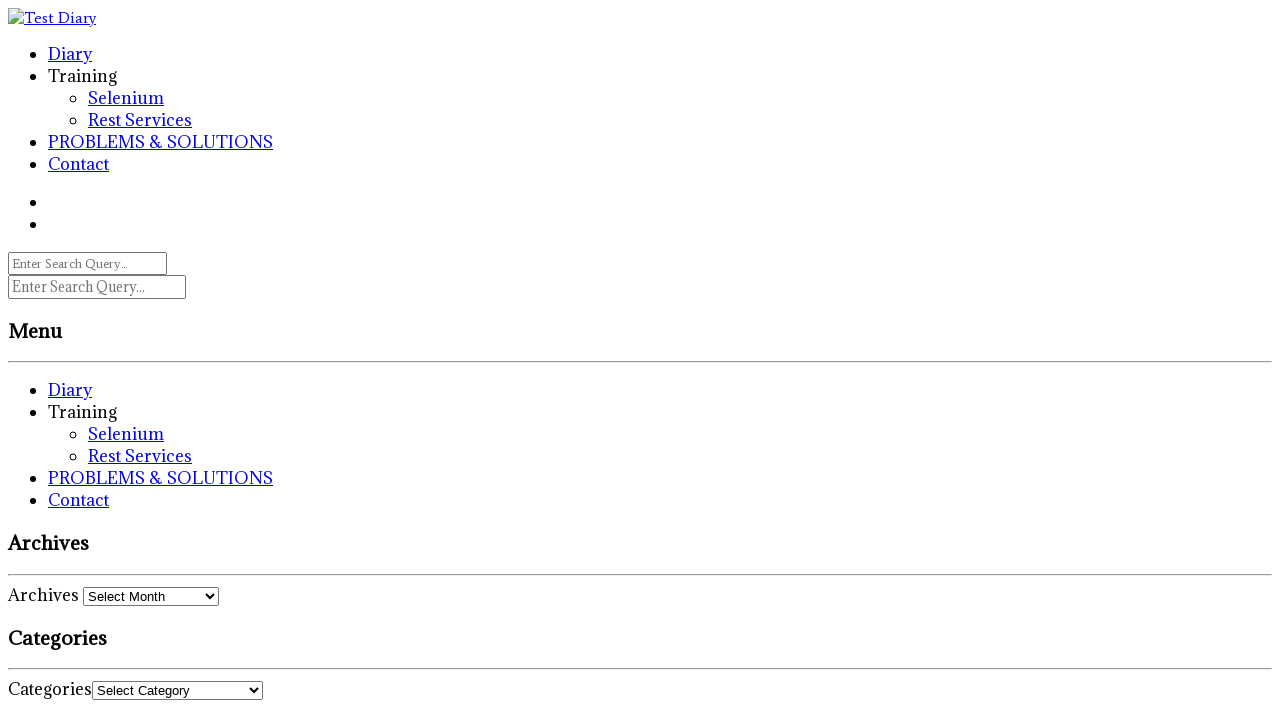

Located Selenium checkbox element
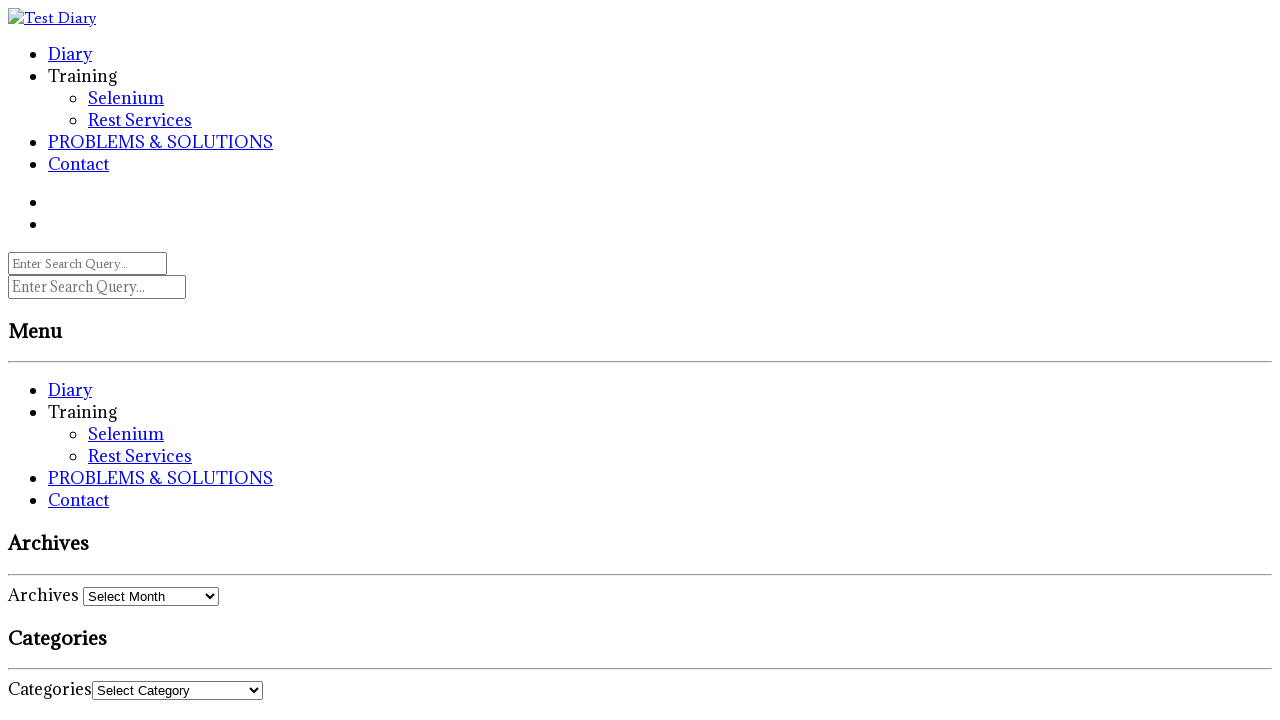

Clicked Selenium checkbox to select it at (22, 361) on #seleniumbox
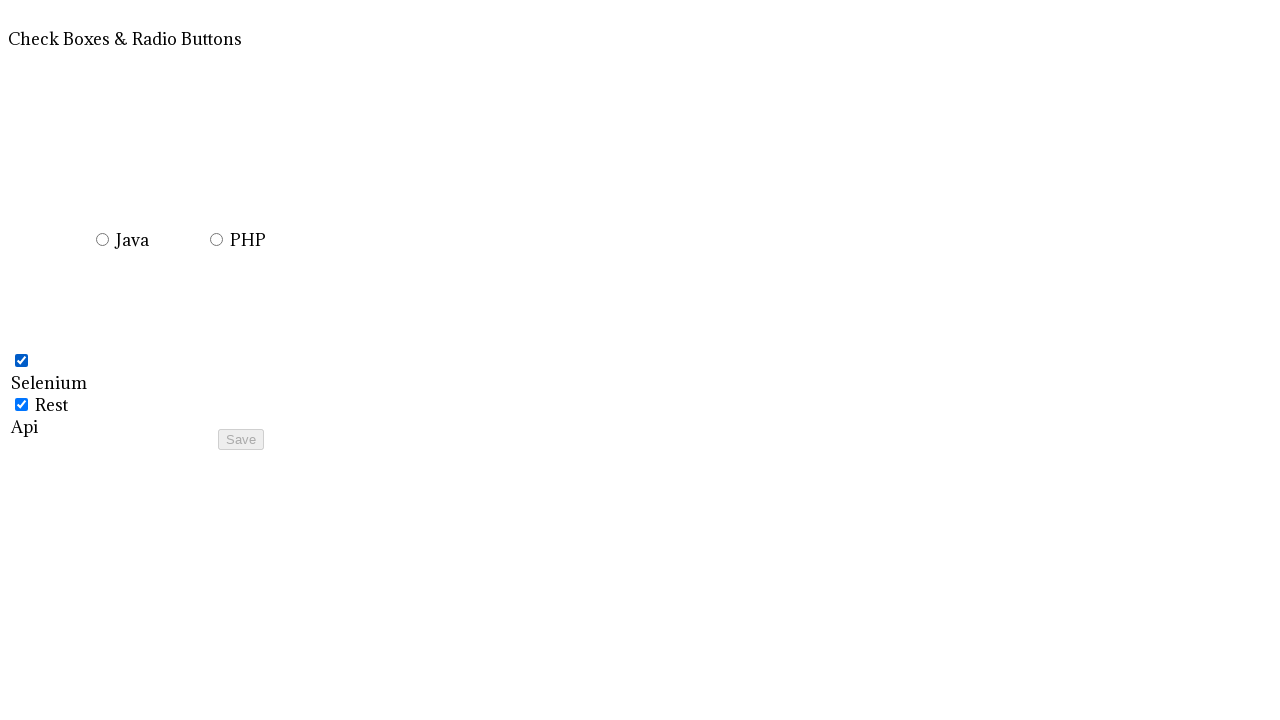

Located REST API checkbox element
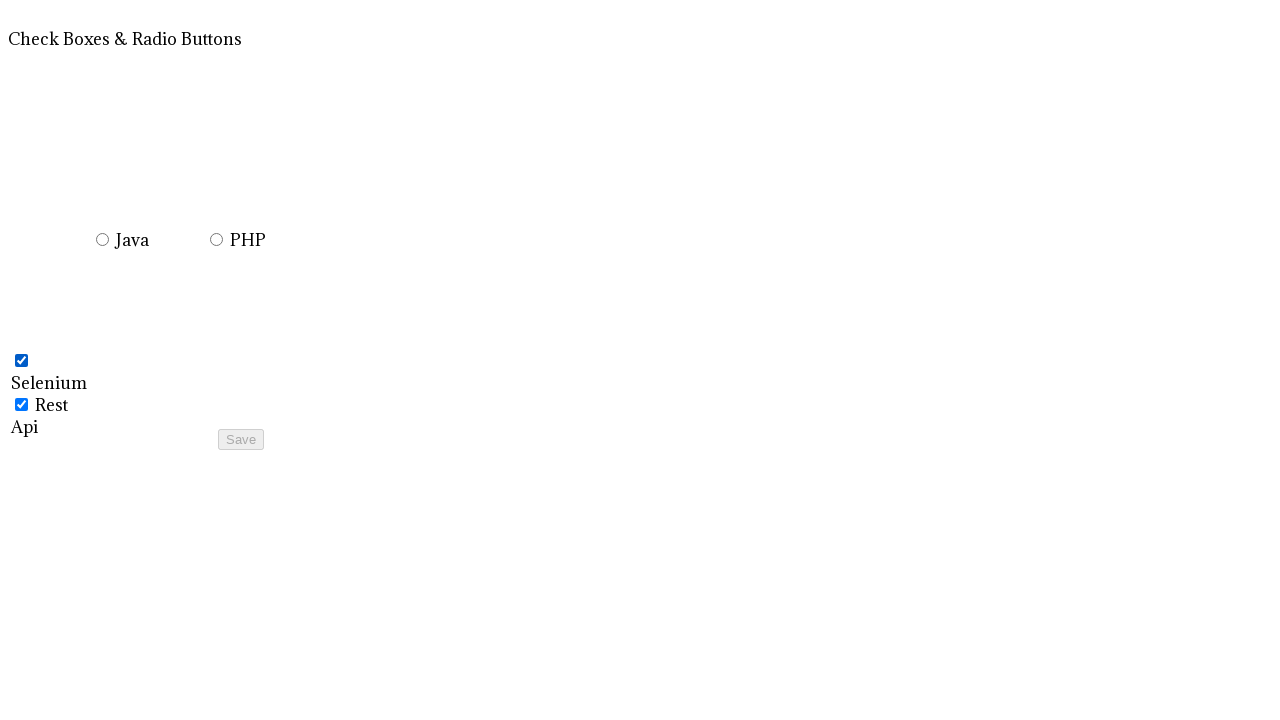

REST API checkbox was already selected
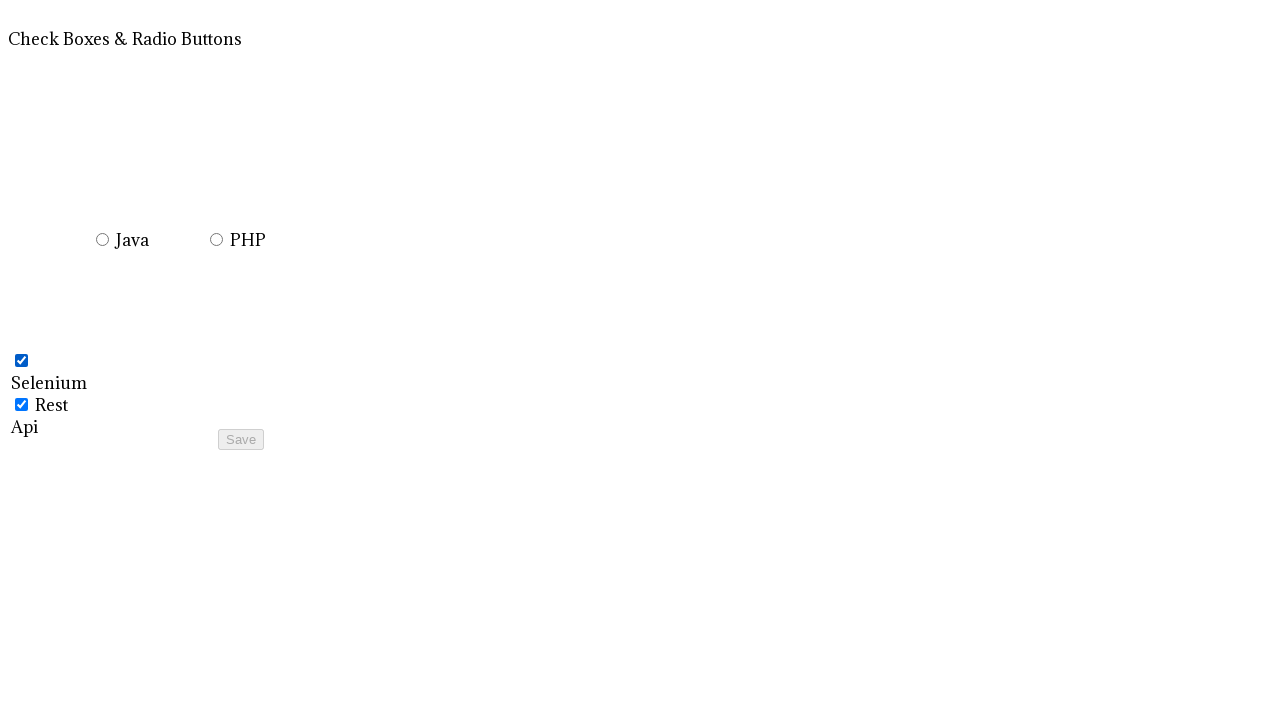

Located save button element
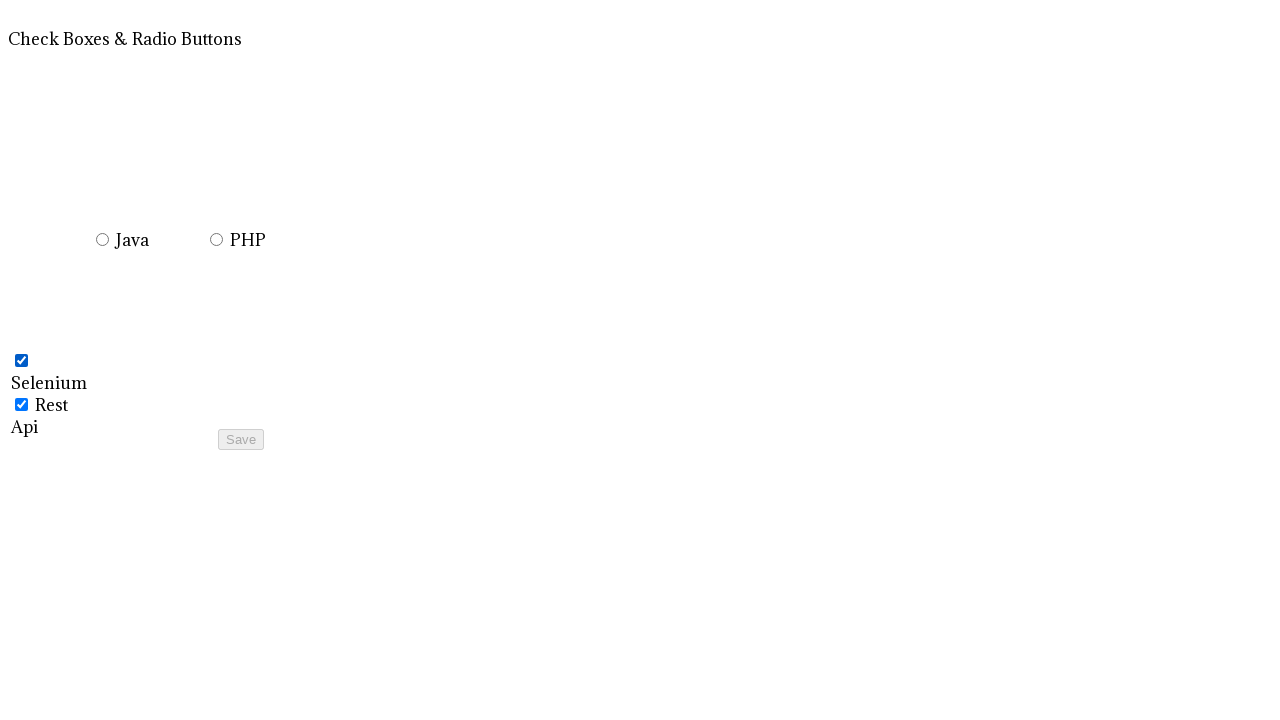

Verified save button is displayed
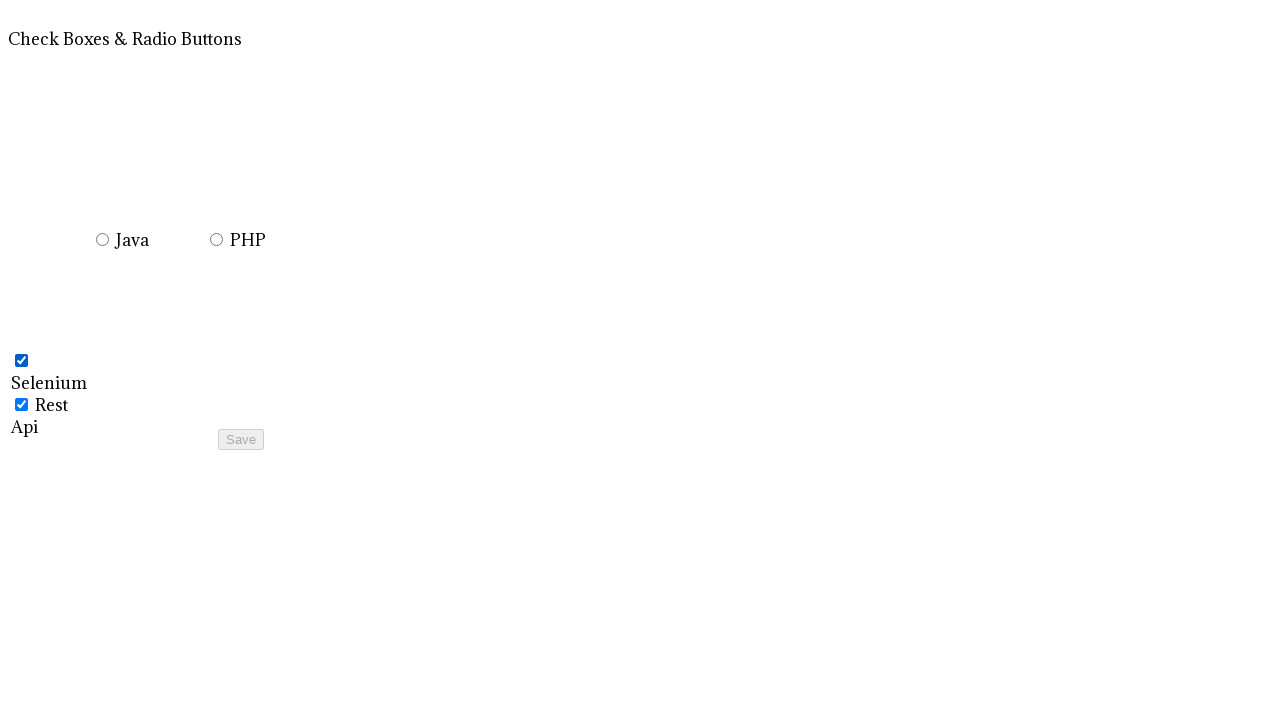

Located Java radio button element
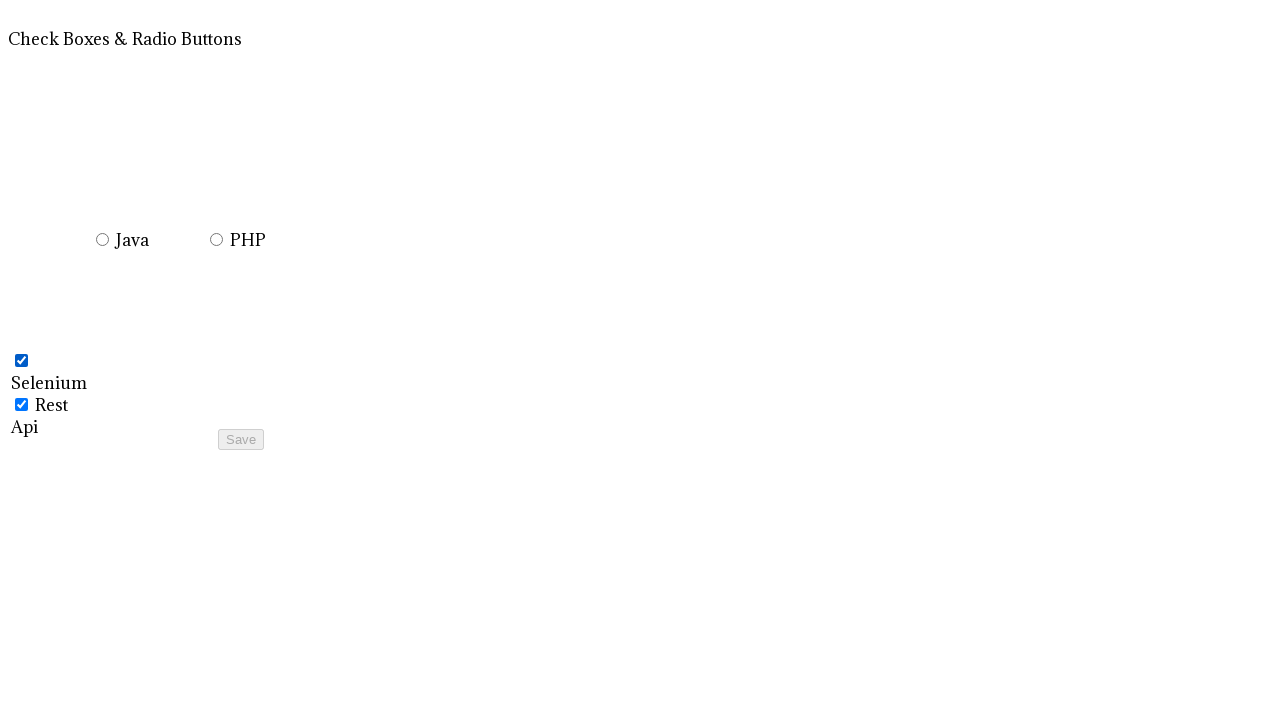

Clicked Java radio button to enable the save button at (102, 239) on #java1
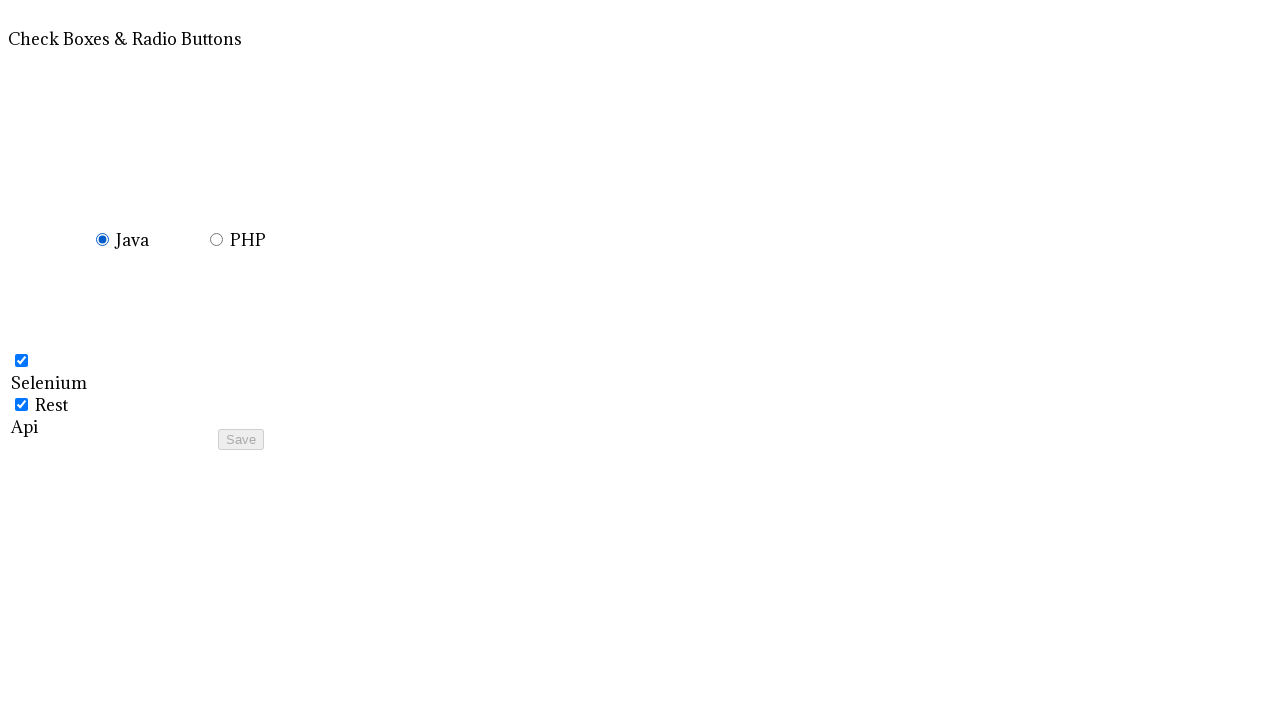

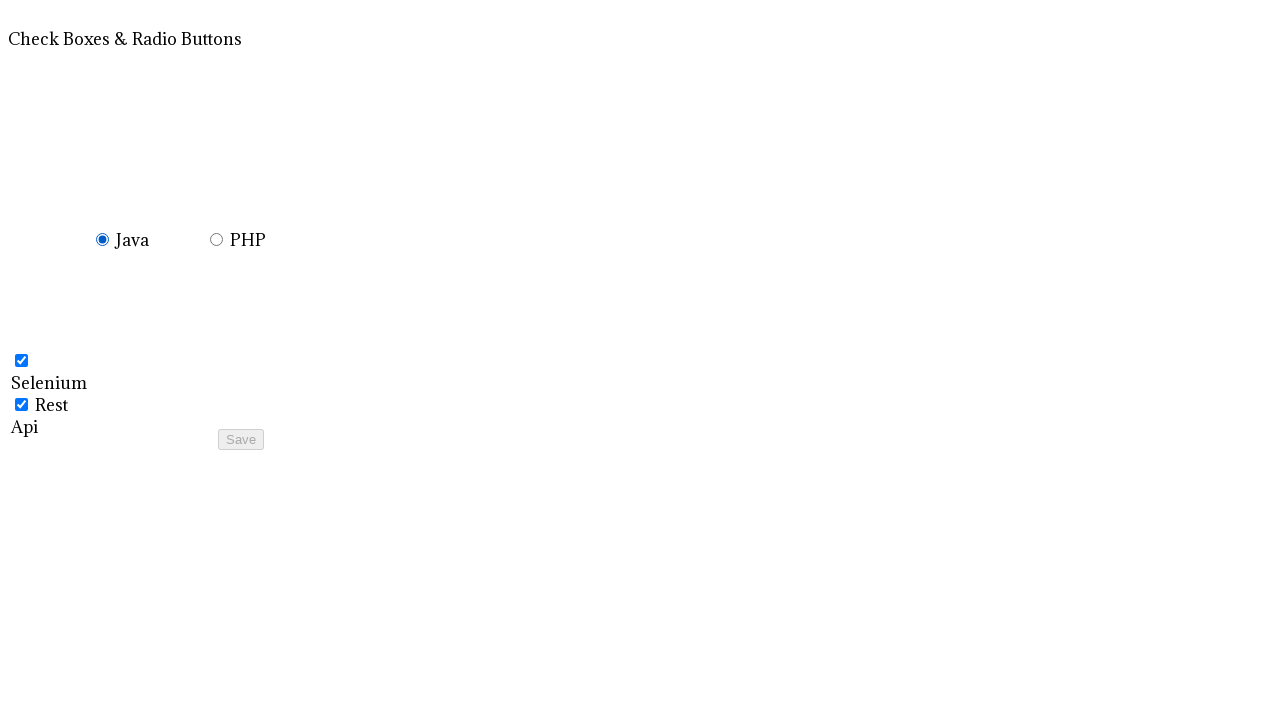